Tests the forget password flow by clicking the forget password link and verifying the reset password heading is displayed on the page.

Starting URL: https://beta.docuport.app

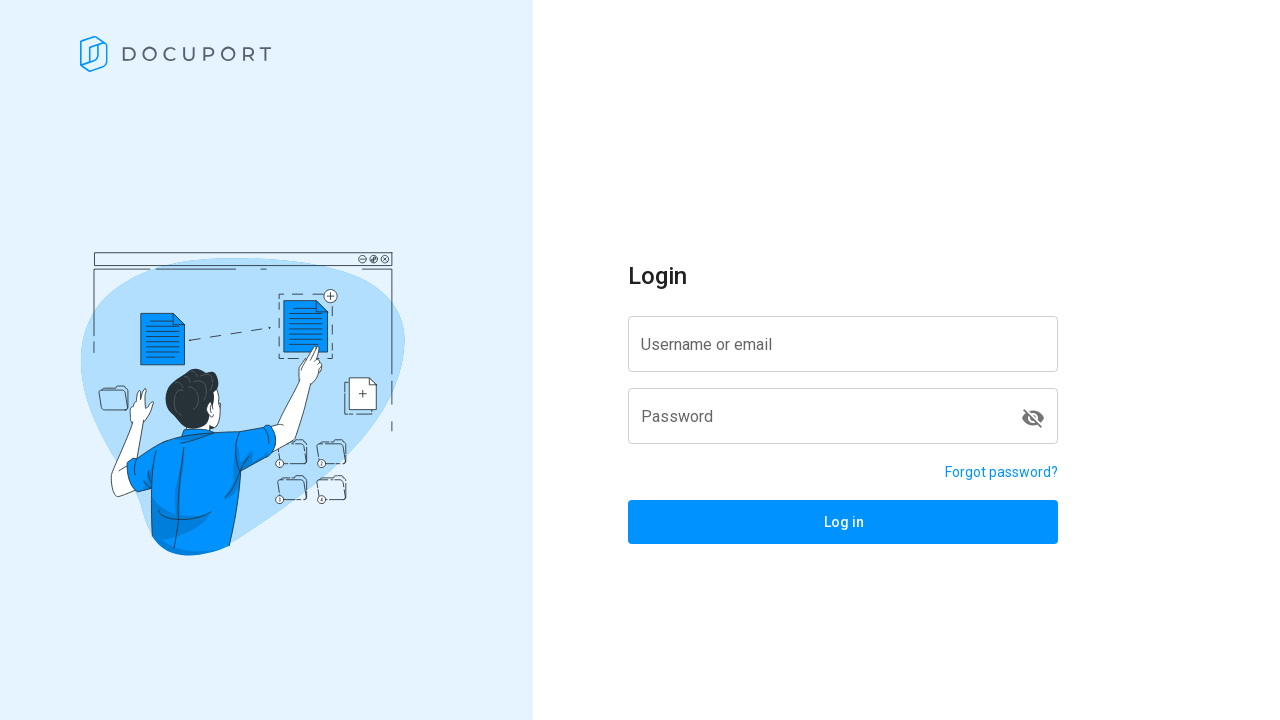

Clicked forget password link at (1002, 472) on a[href='/reset-password']
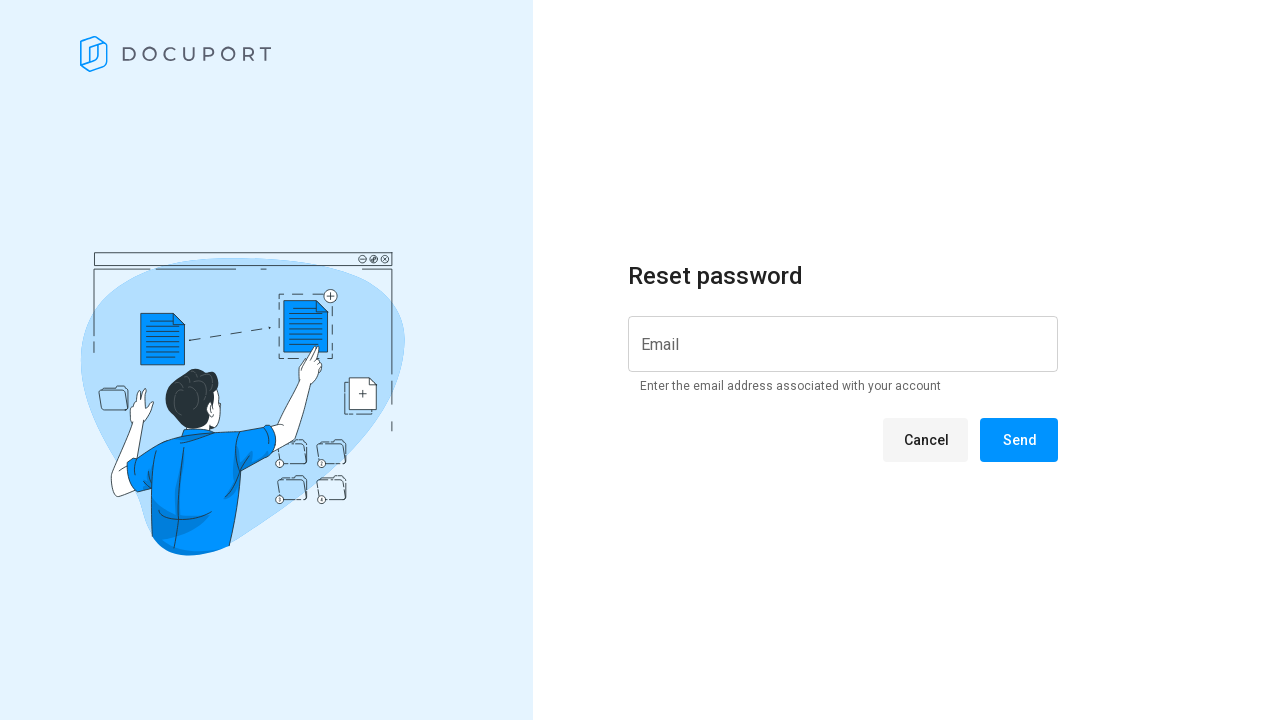

Reset password heading loaded and is visible
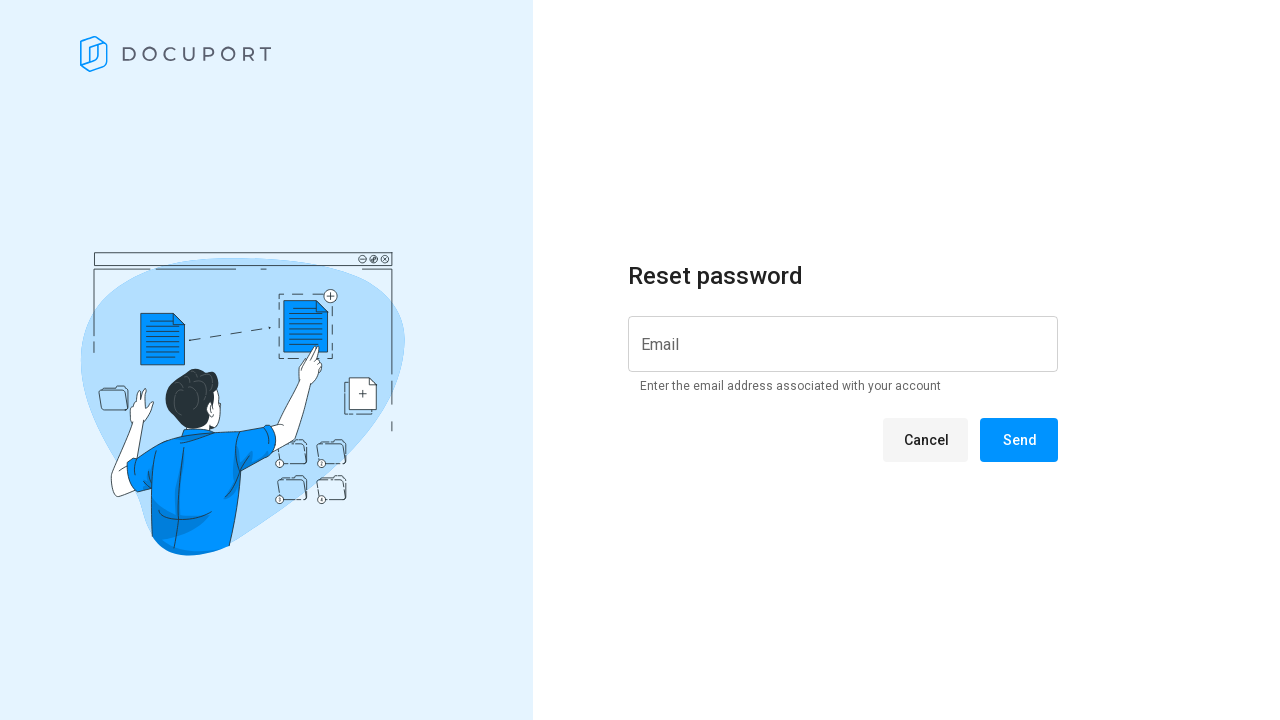

Retrieved and printed reset password heading text
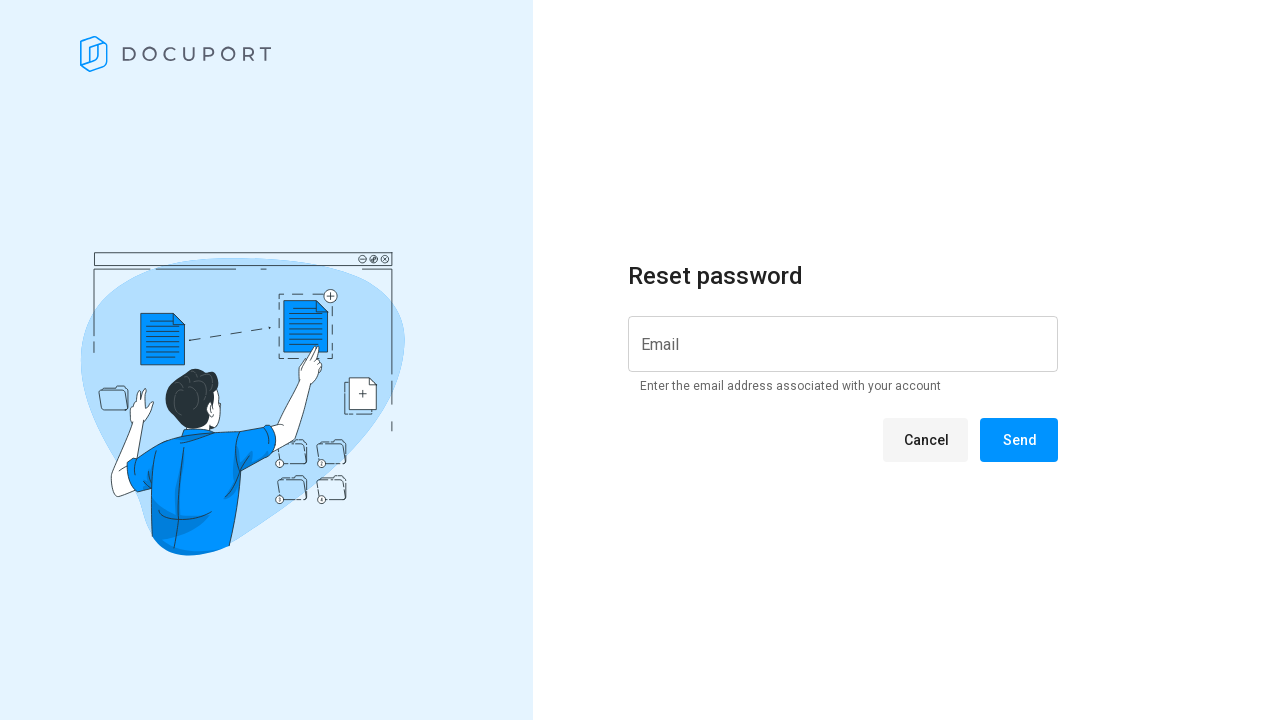

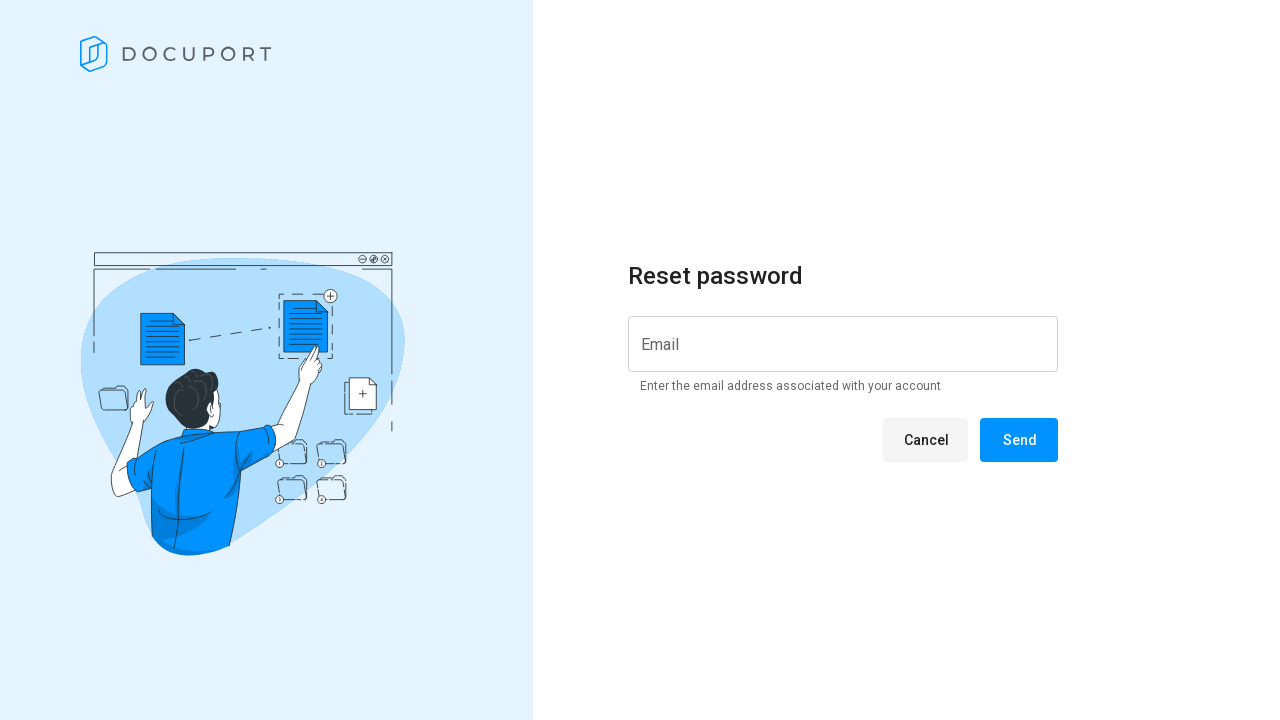